Tests the add/remove elements functionality by clicking the Add Element button to create a Delete button, verifying it appears, clicking Delete to remove it, and verifying the page heading is still visible.

Starting URL: https://the-internet.herokuapp.com/add_remove_elements/

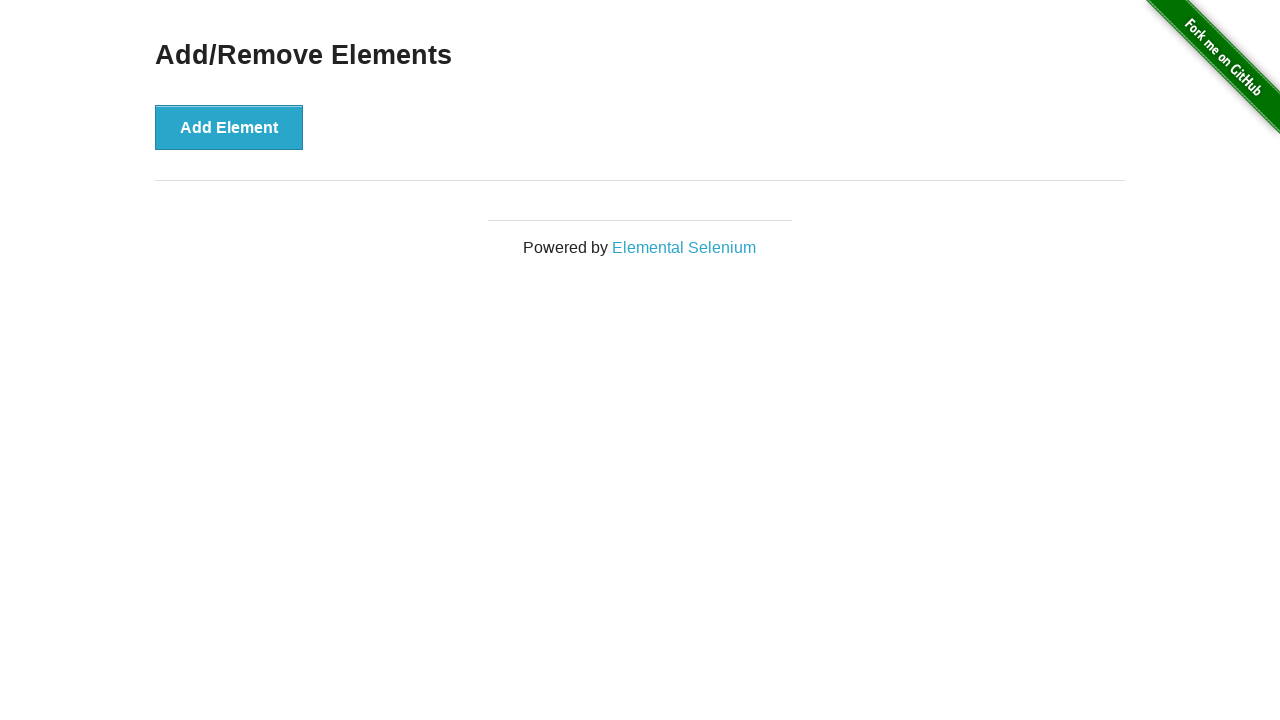

Clicked Add Element button to create a Delete button at (229, 127) on button[onclick='addElement()']
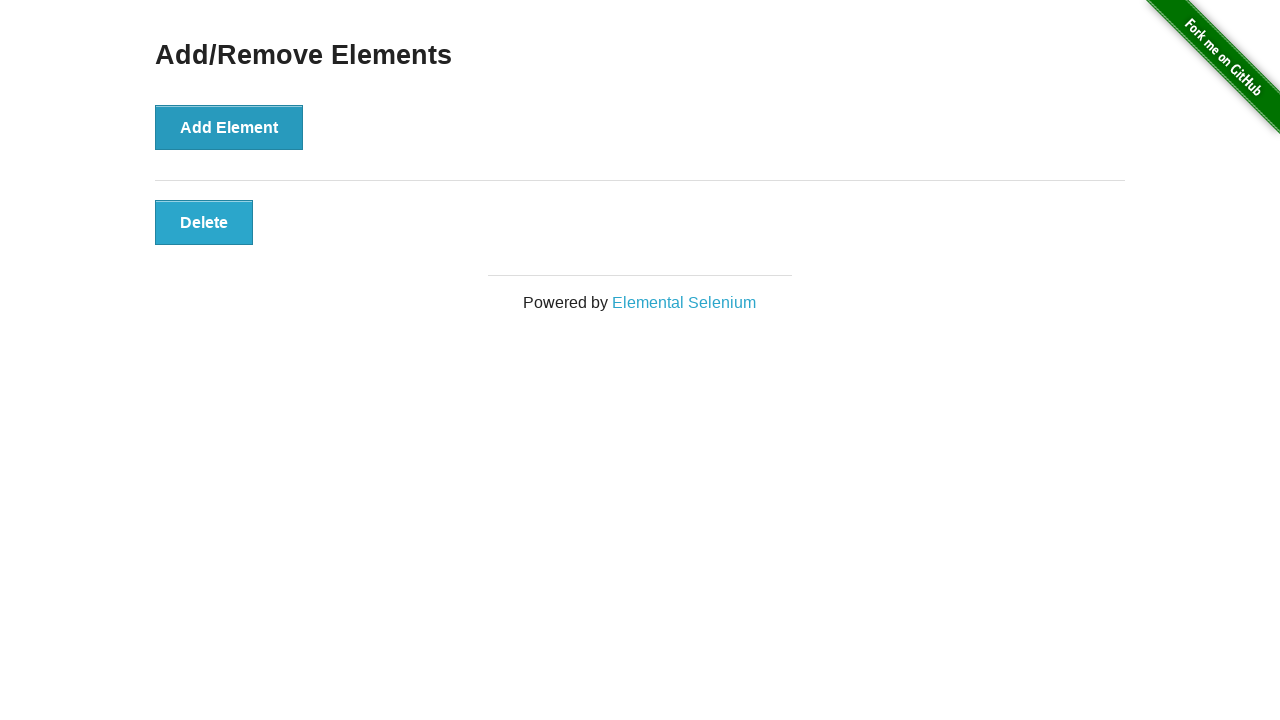

Delete button appeared after Add Element was clicked
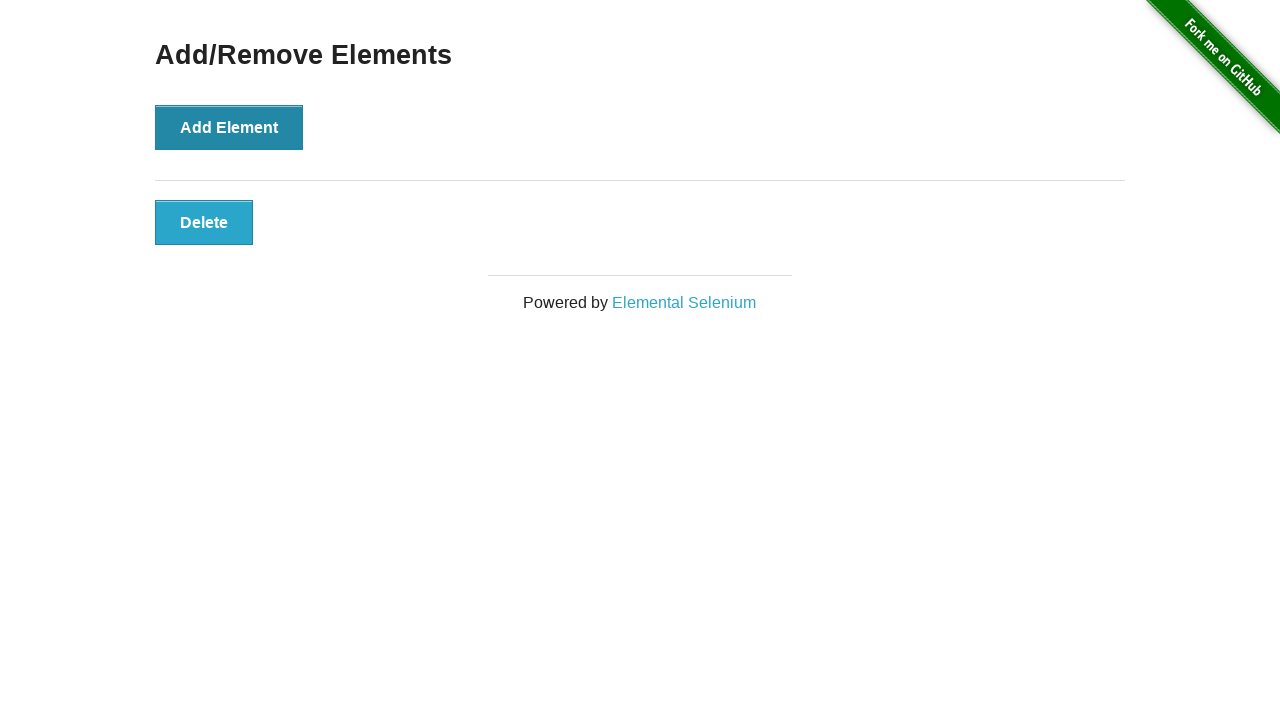

Located the Delete button element
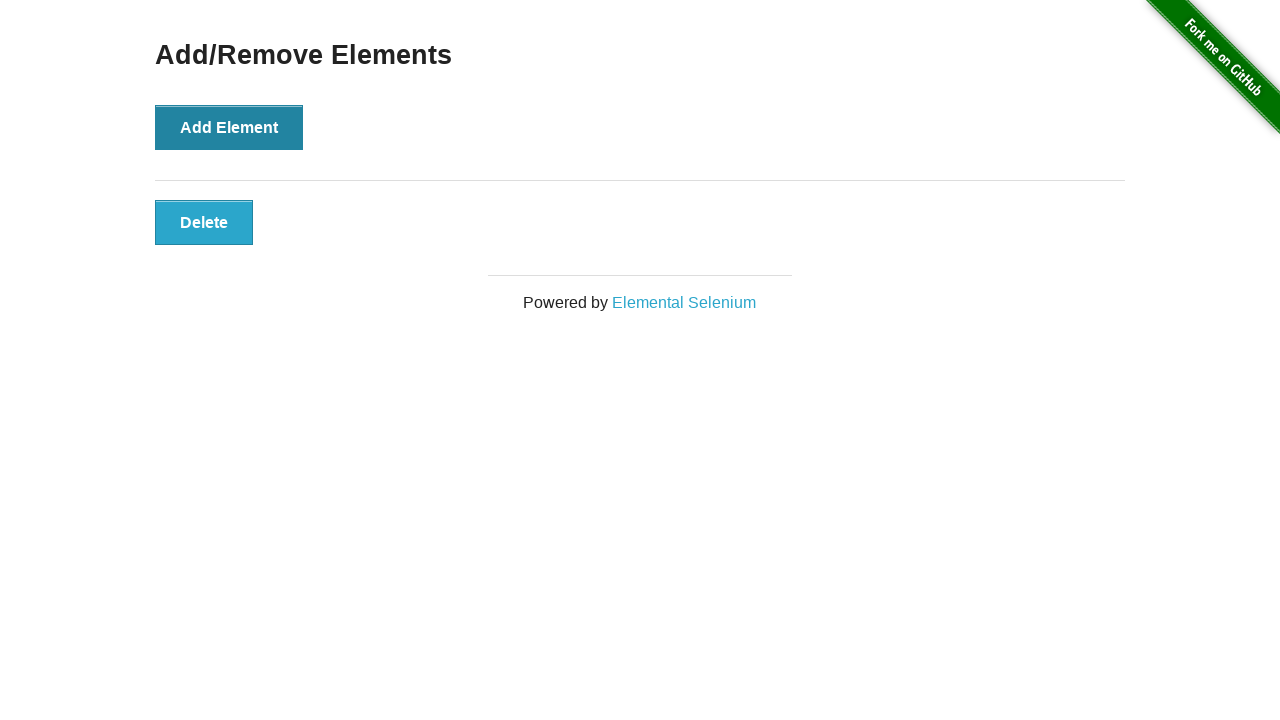

Verified Delete button is visible
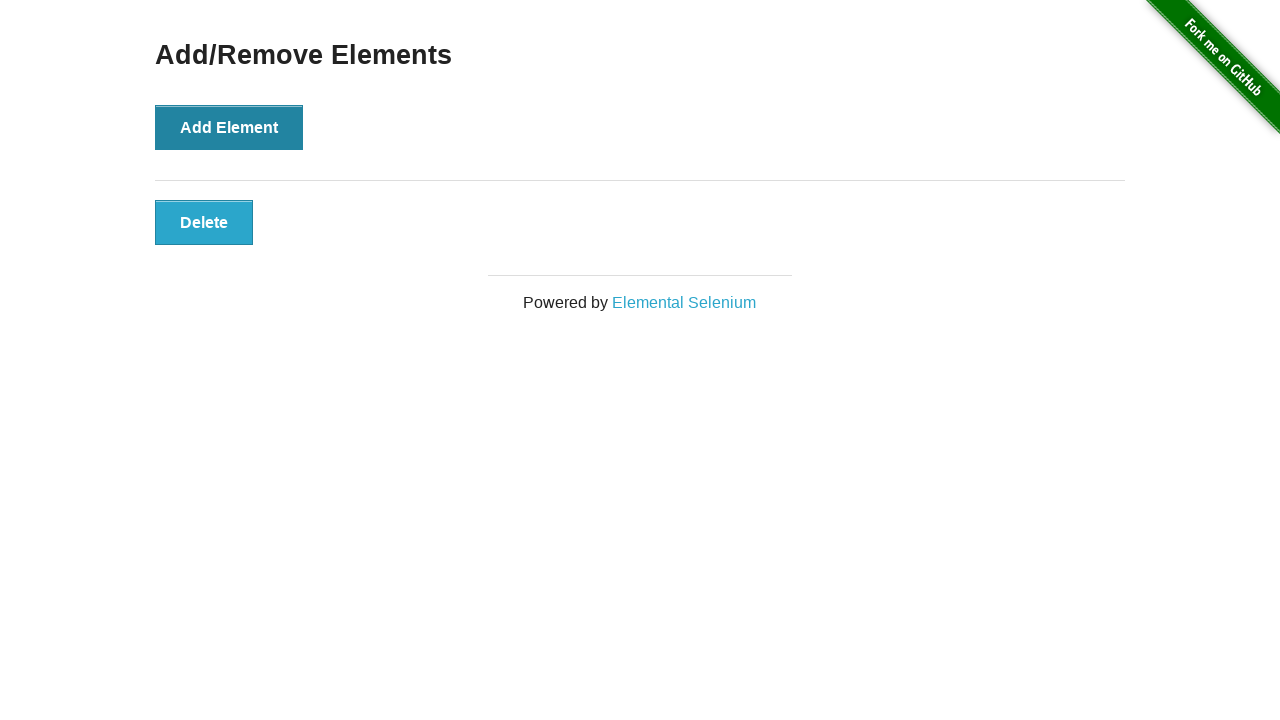

Clicked Delete button to remove the element at (204, 222) on button[onclick='deleteElement()']
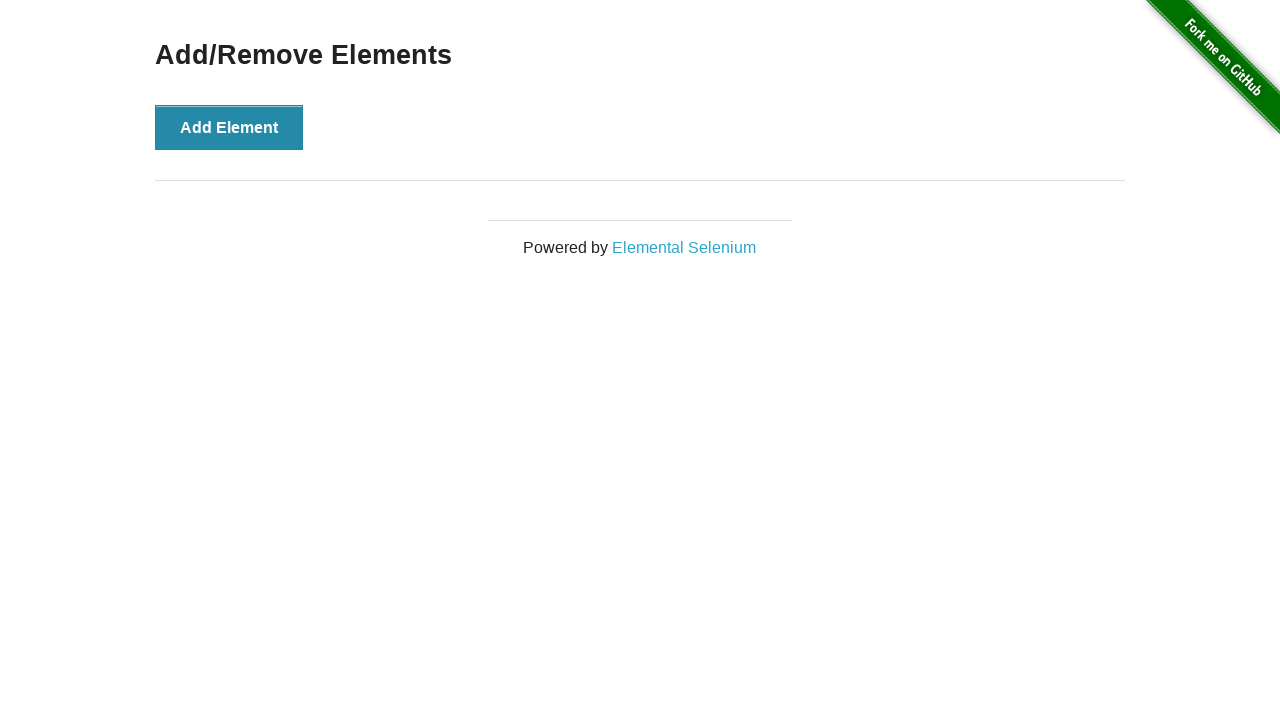

Located the Add/Remove Elements heading
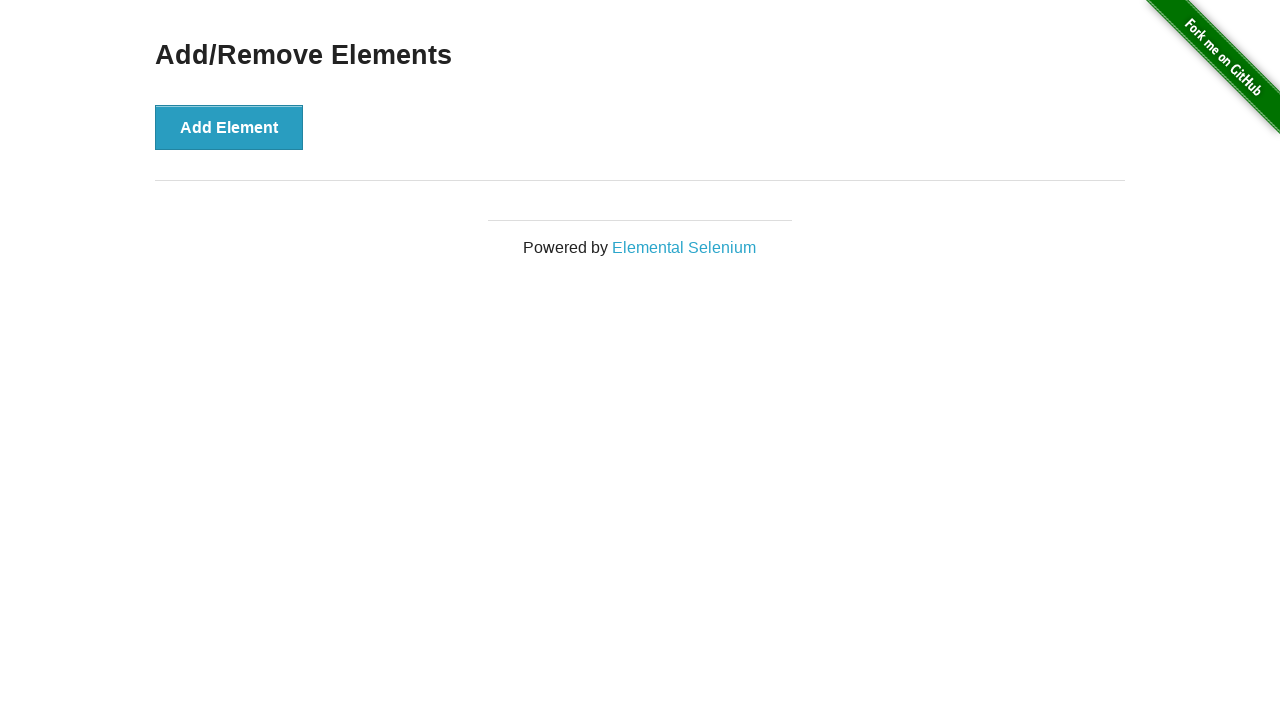

Verified Add/Remove Elements heading is still visible after deleting element
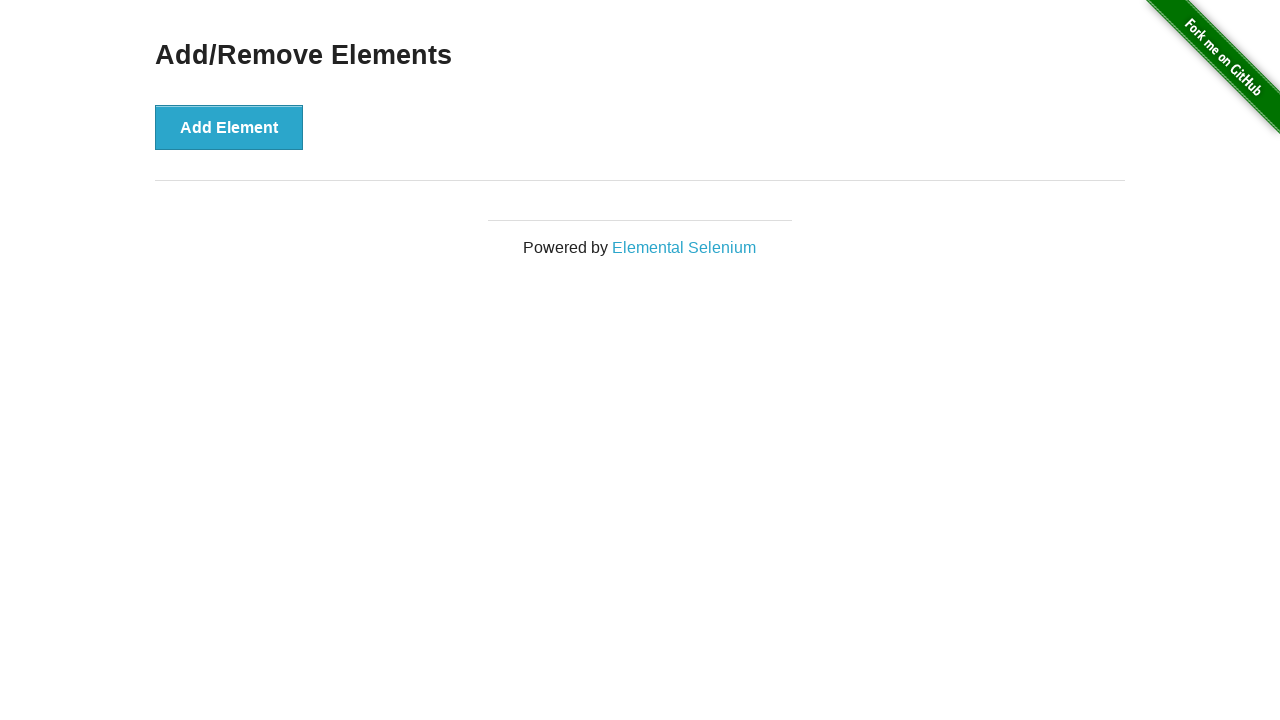

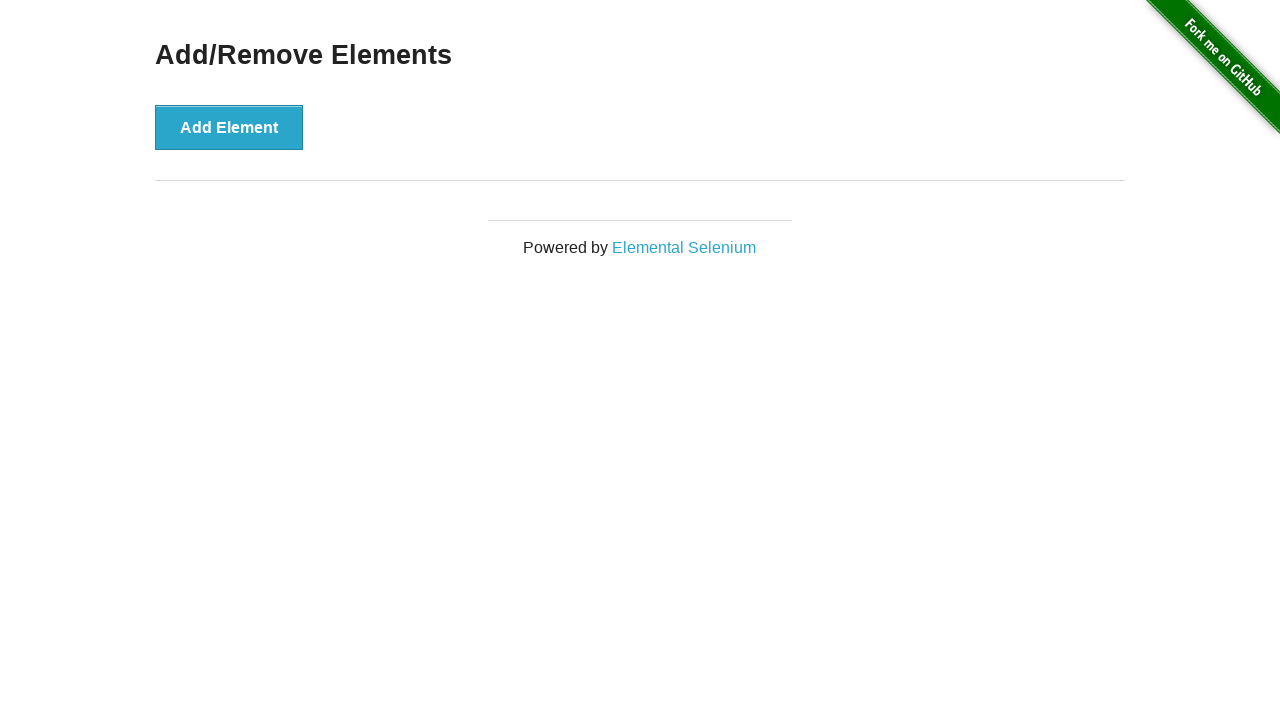